Tests registration form validation with mismatched confirmation email and verifies error message

Starting URL: https://alada.vn/tai-khoan/dang-ky.html

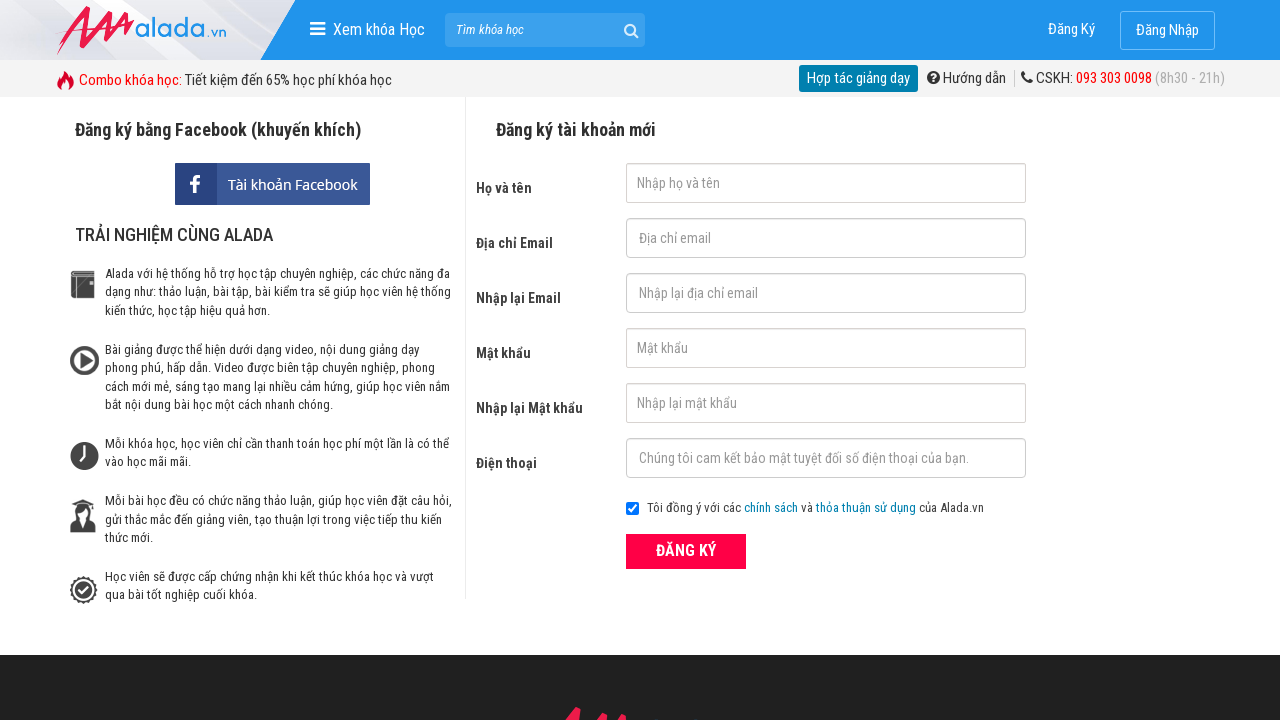

Filled first name field with 'Nguyen Van C' on #txtFirstname
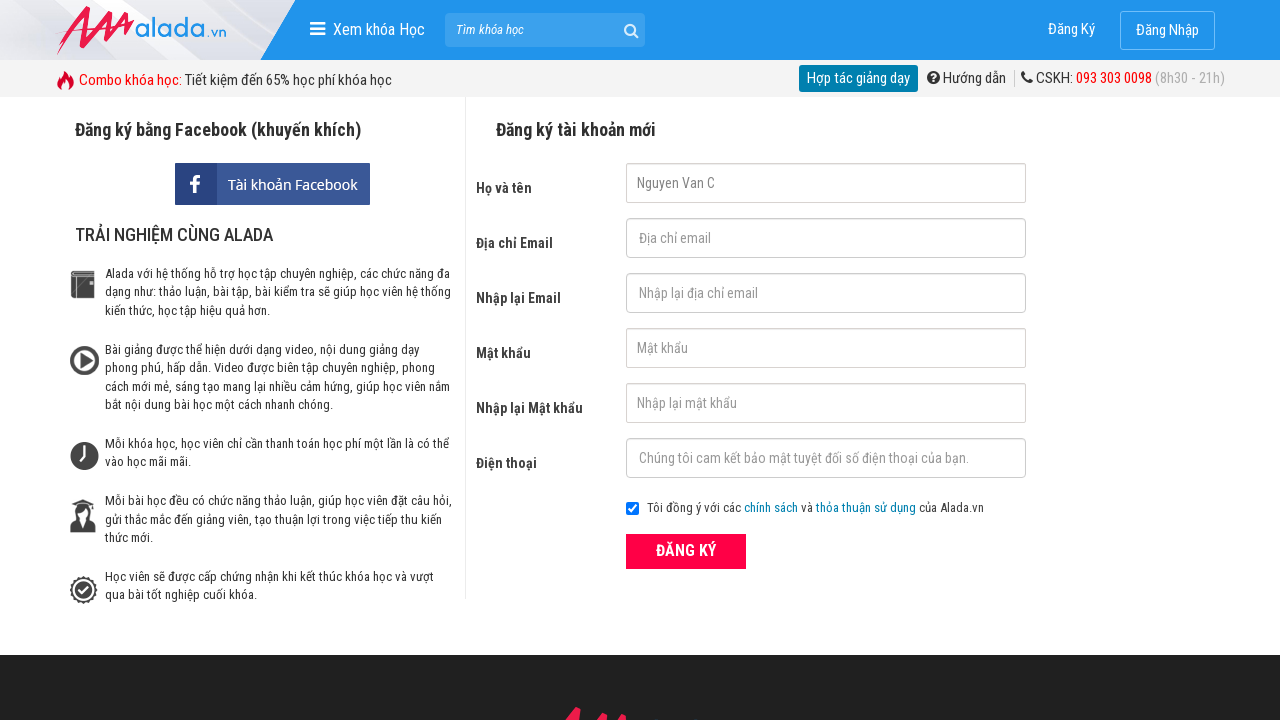

Filled email field with 'nguyenvanc@gmail.com' on #txtEmail
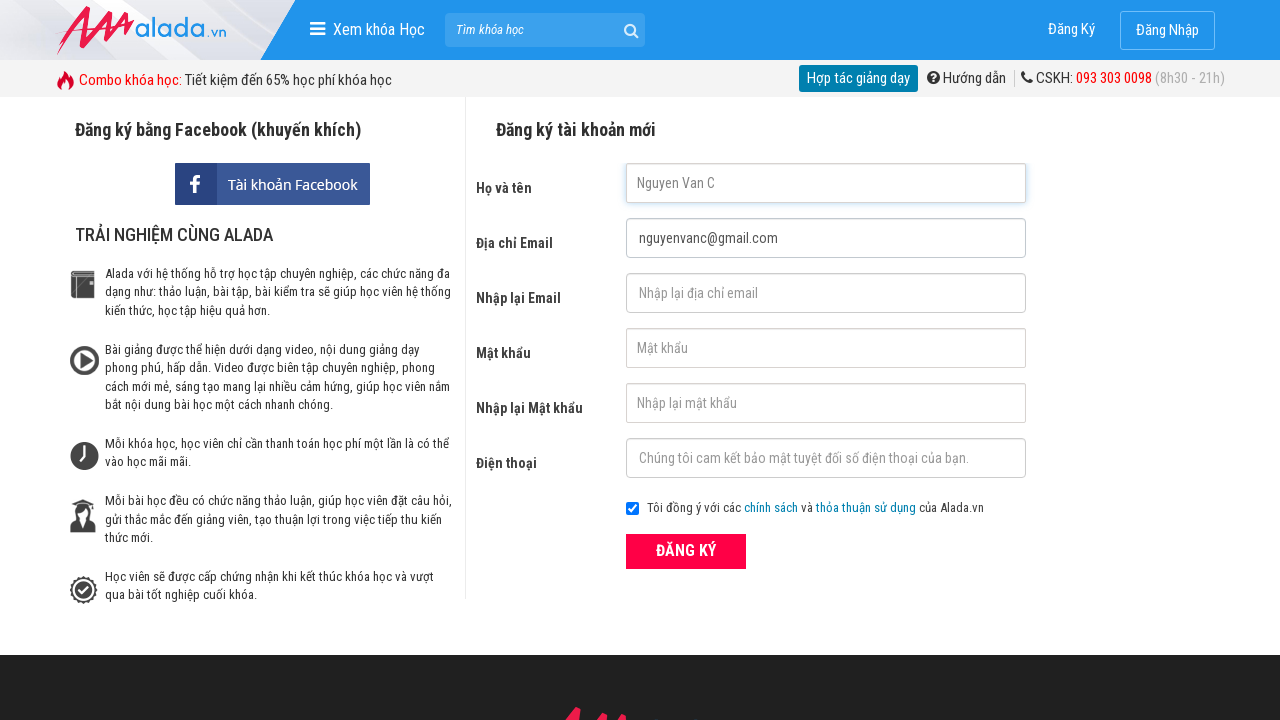

Filled confirmation email field with mismatched email '123@123' on #txtCEmail
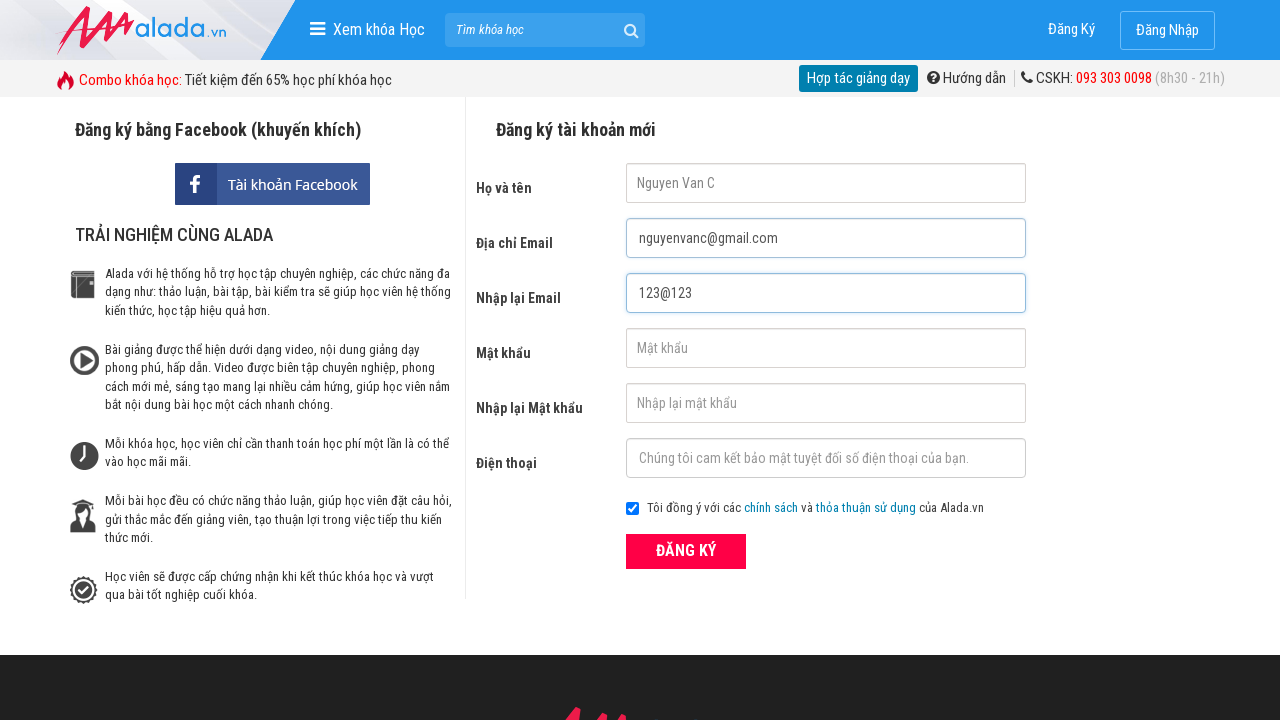

Filled password field with 'toilatoi123' on #txtPassword
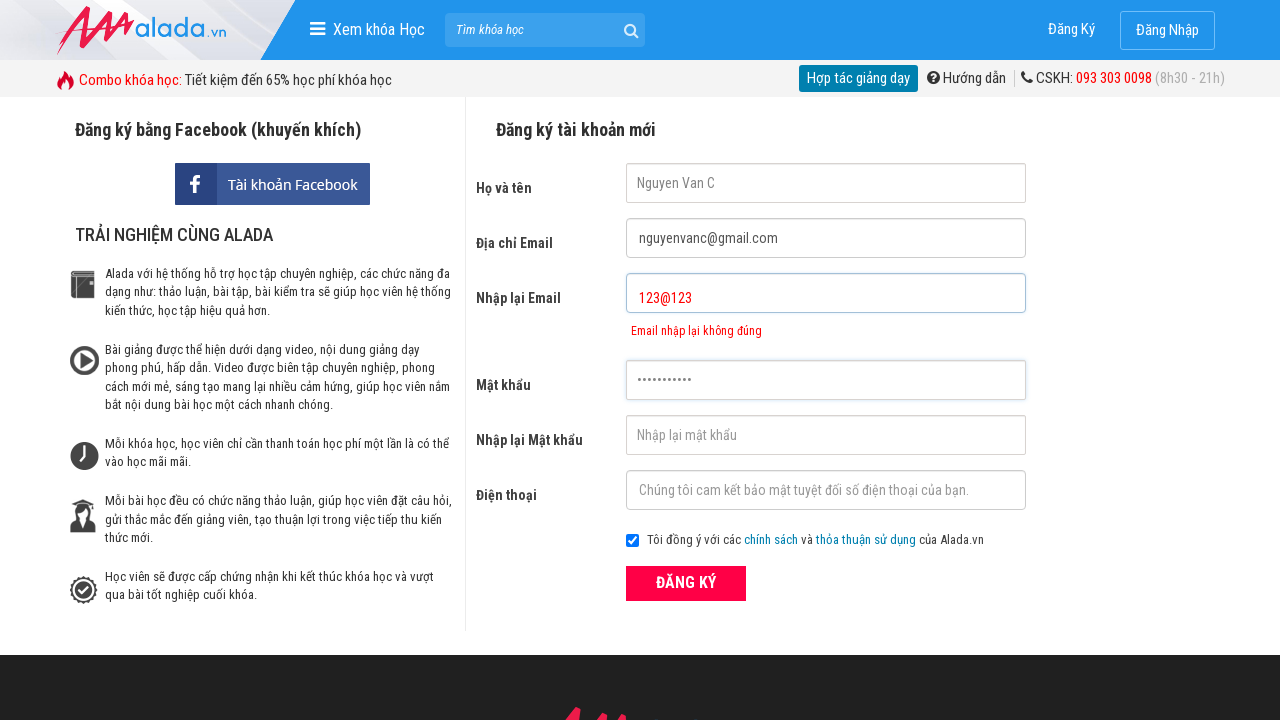

Filled confirm password field with 'toilatoi123' on #txtCPassword
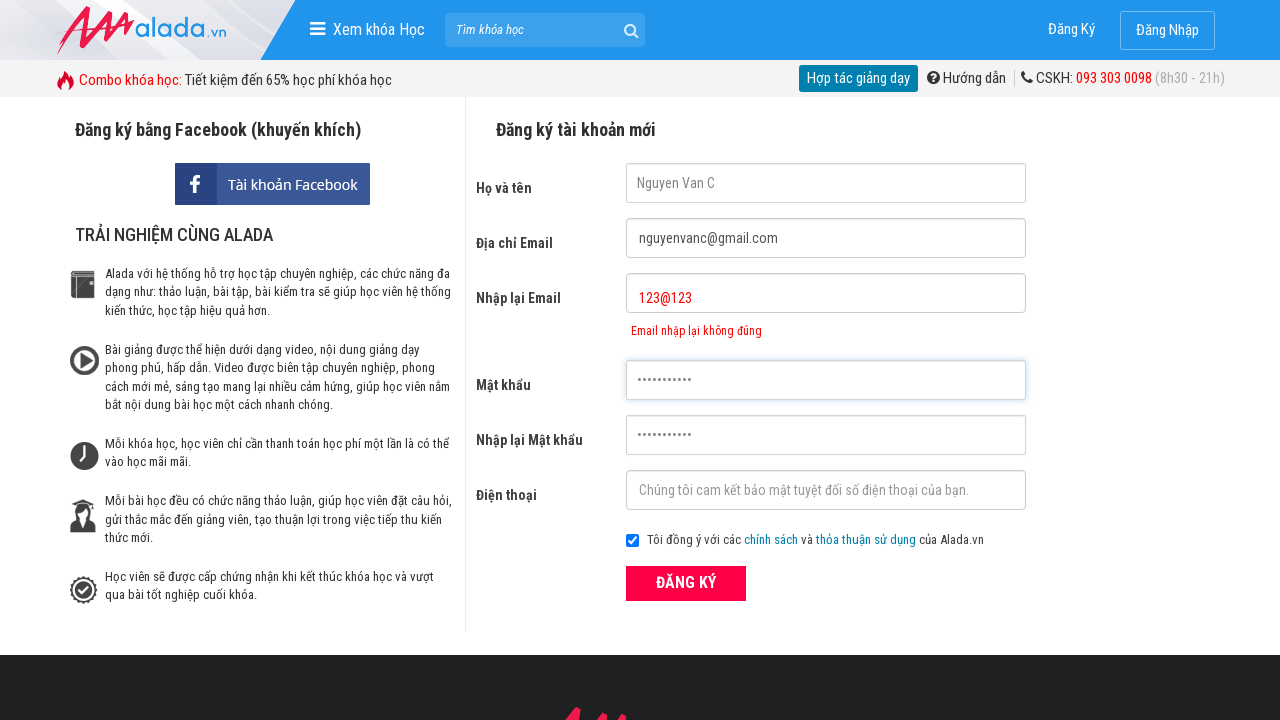

Filled phone field with '0905123456' on #txtPhone
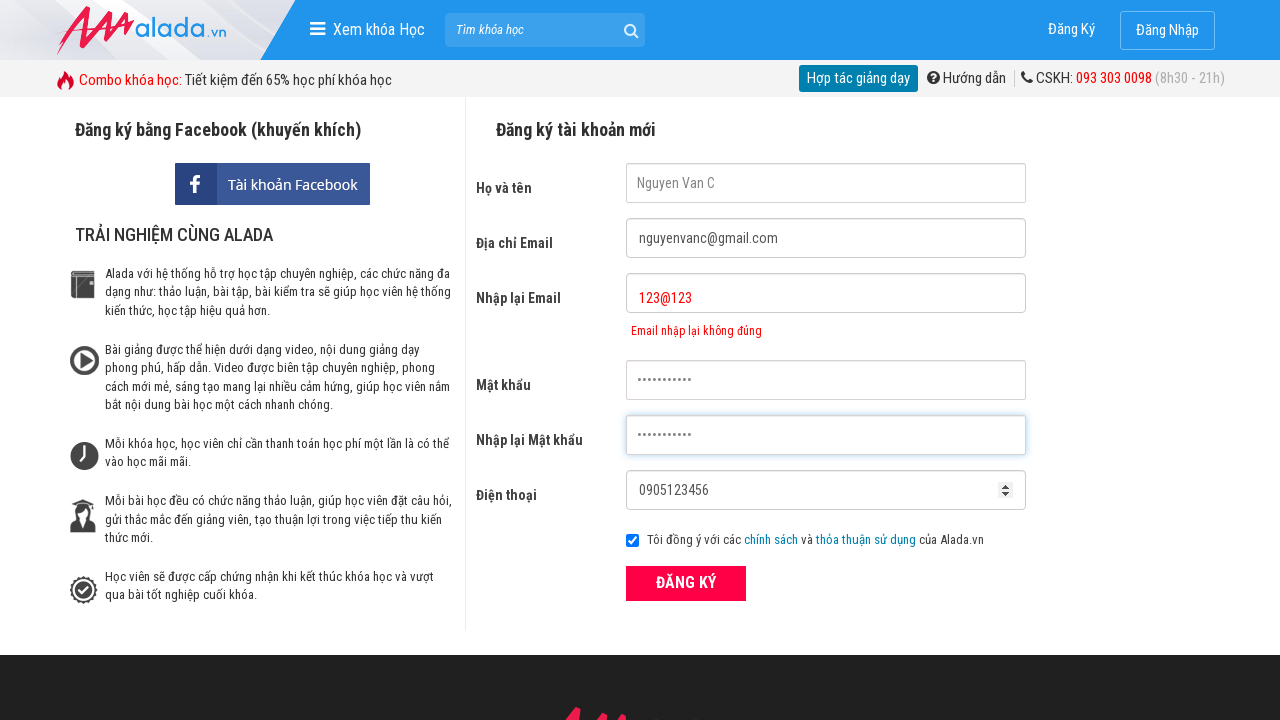

Clicked registration submit button at (686, 583) on xpath=//form[@id='frmLogin']//button
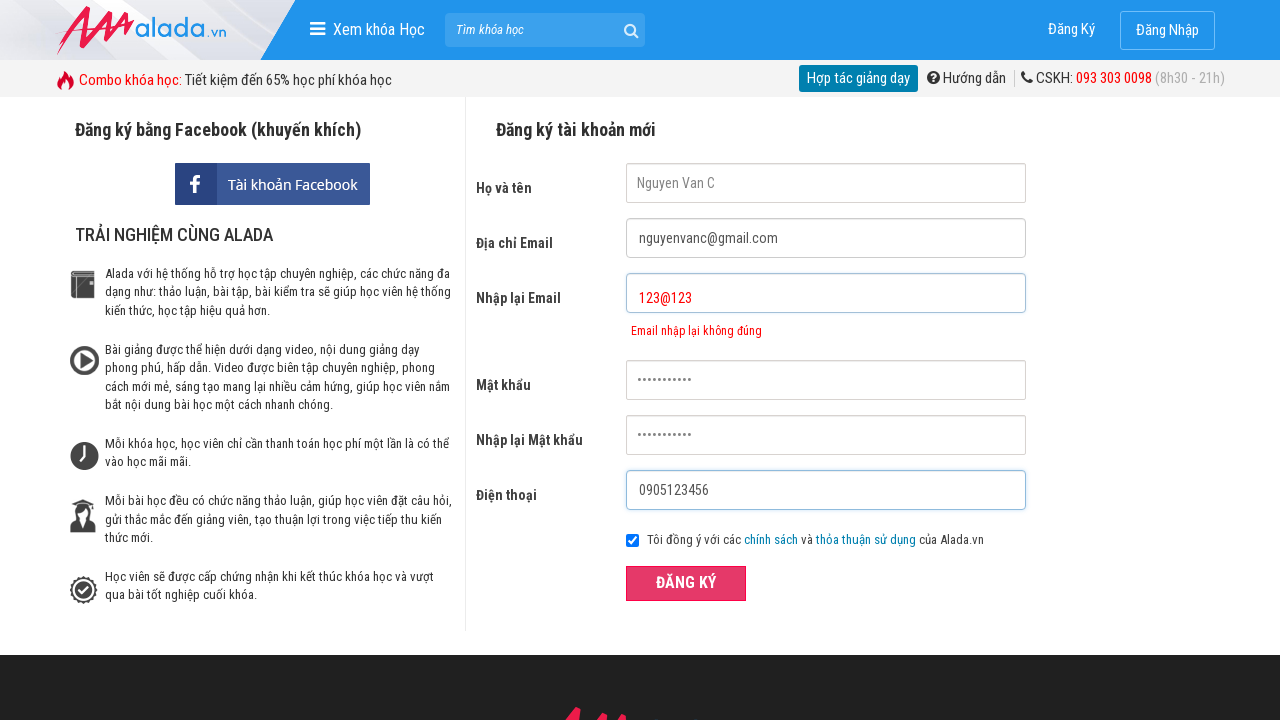

Waited for confirmation email error message to appear
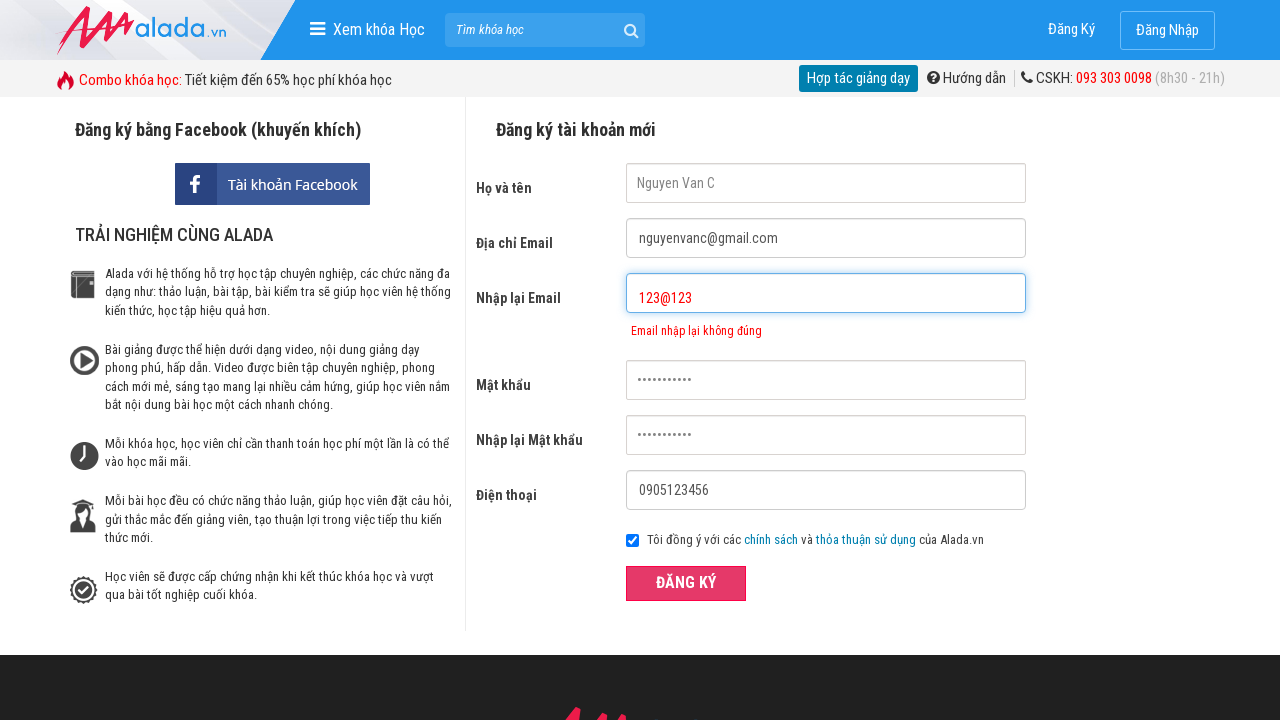

Verified error message displays 'Email nhập lại không đúng' for mismatched confirmation email
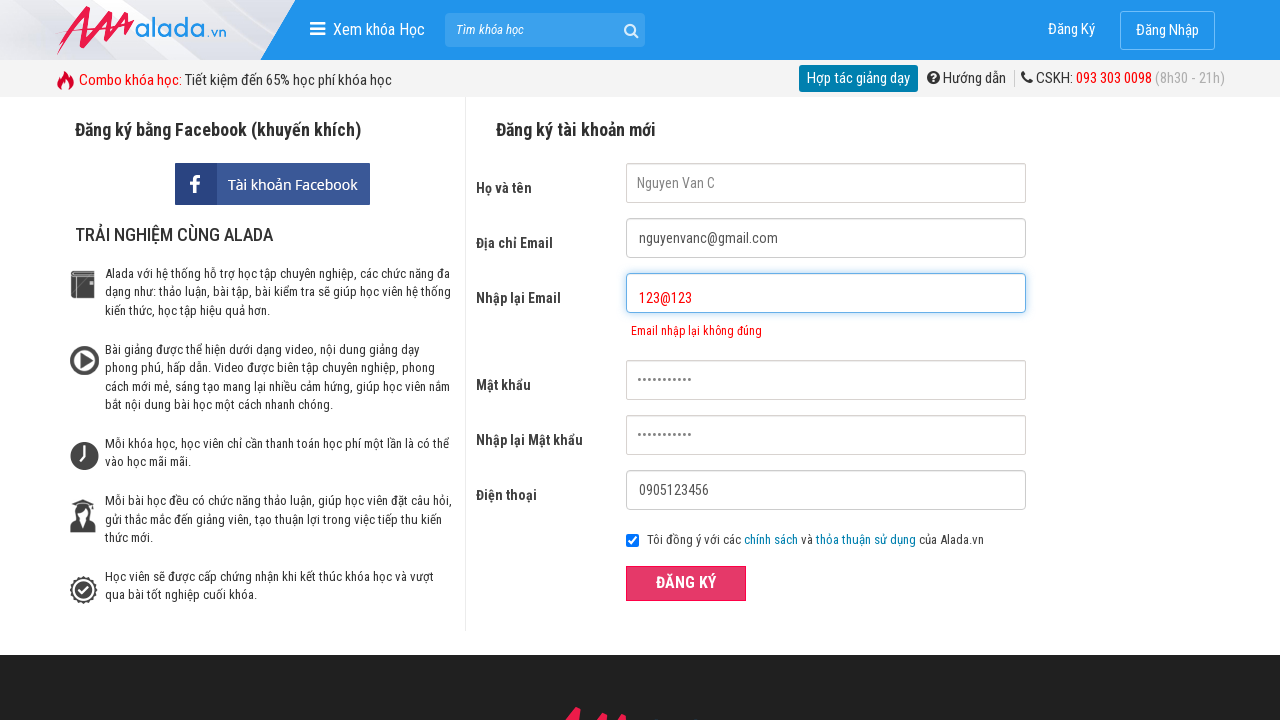

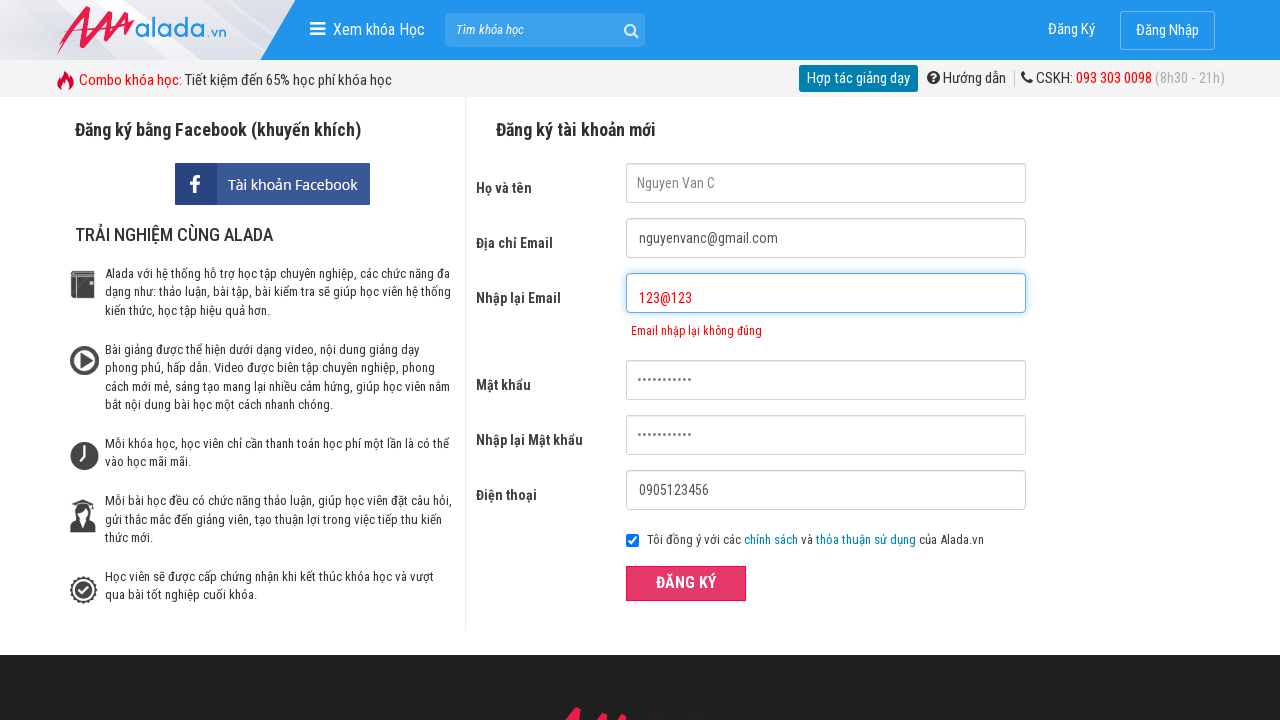